Navigates to an online timer page and waits for the timer set button to be visible, originally used for visual snapshot comparison testing

Starting URL: https://vclock.com/timer/

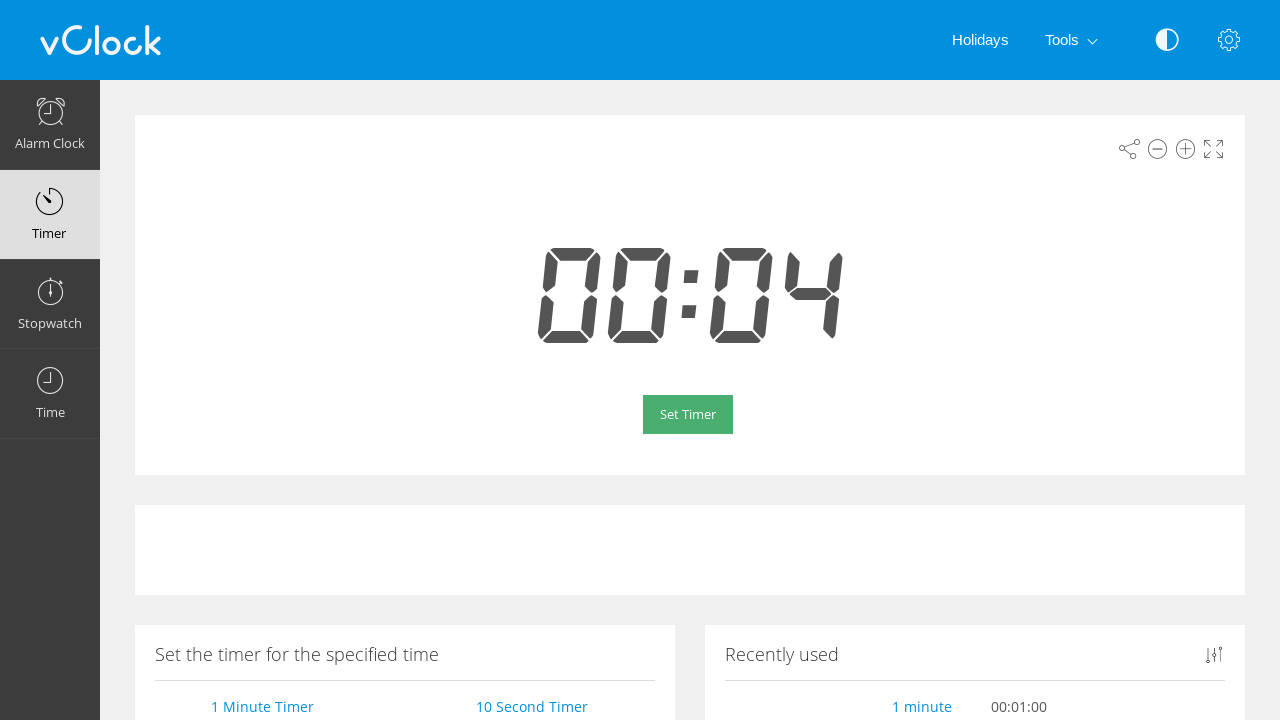

Navigated to vclock.com timer page
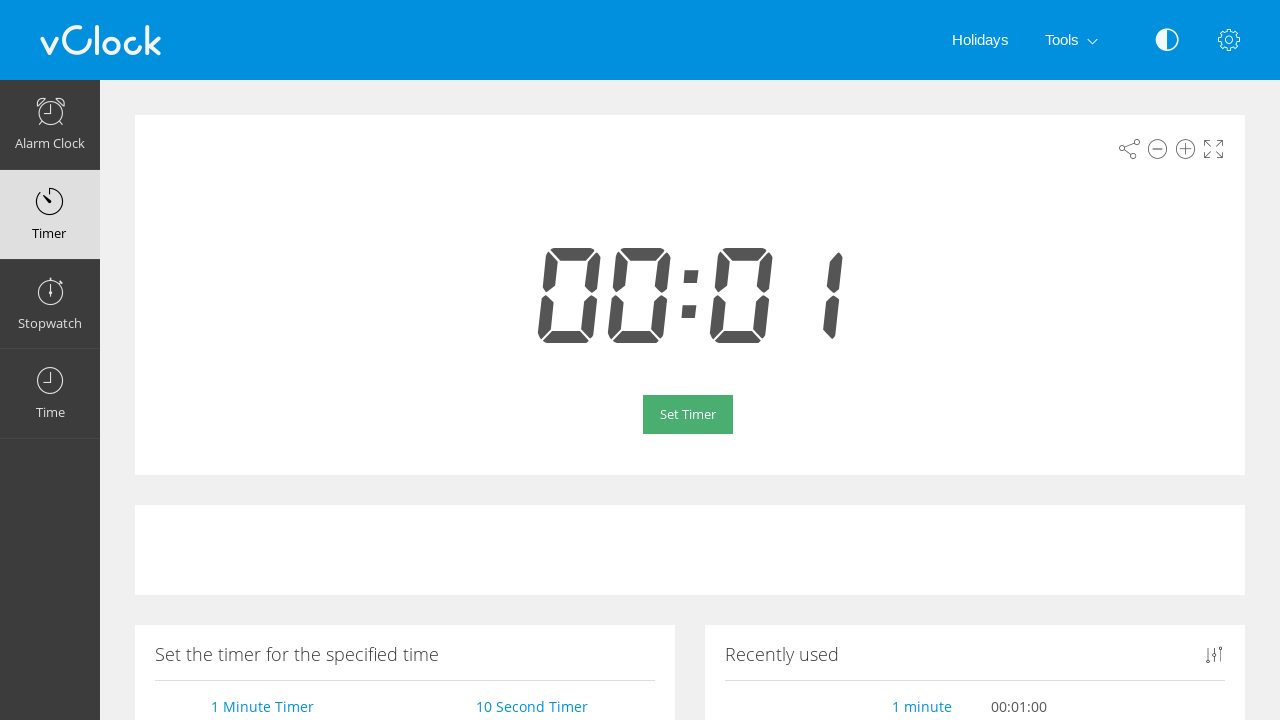

Timer set button became visible
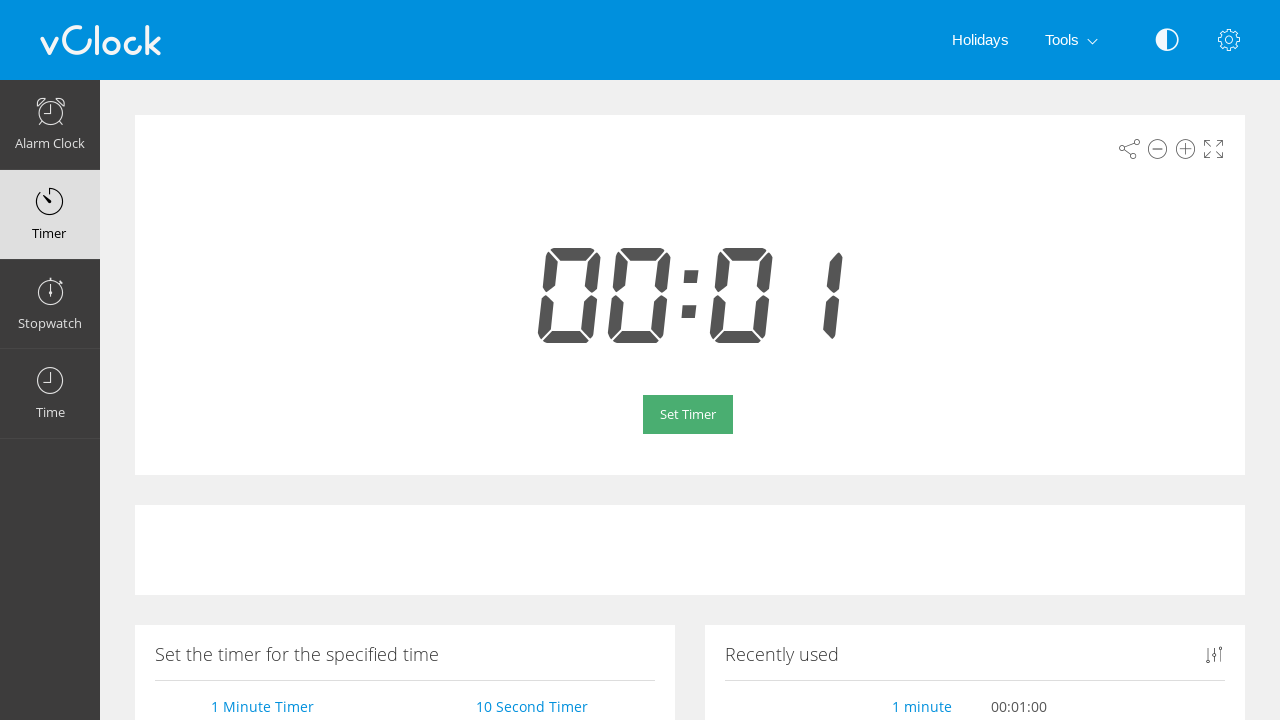

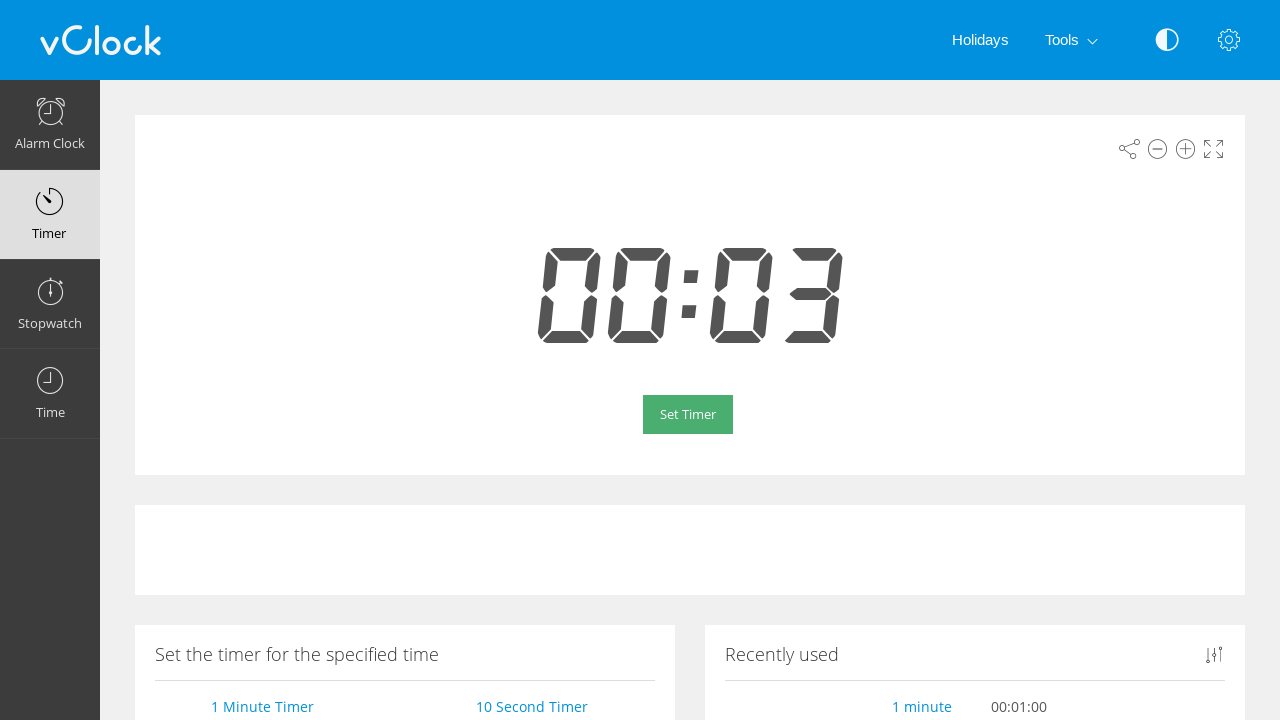